Tests a cascader component by clicking through a multi-level menu selection (Test -> With -> Me) and verifying the selected values are displayed correctly

Starting URL: https://test-with-me-app.vercel.app/learning/web-elements/components/cascader

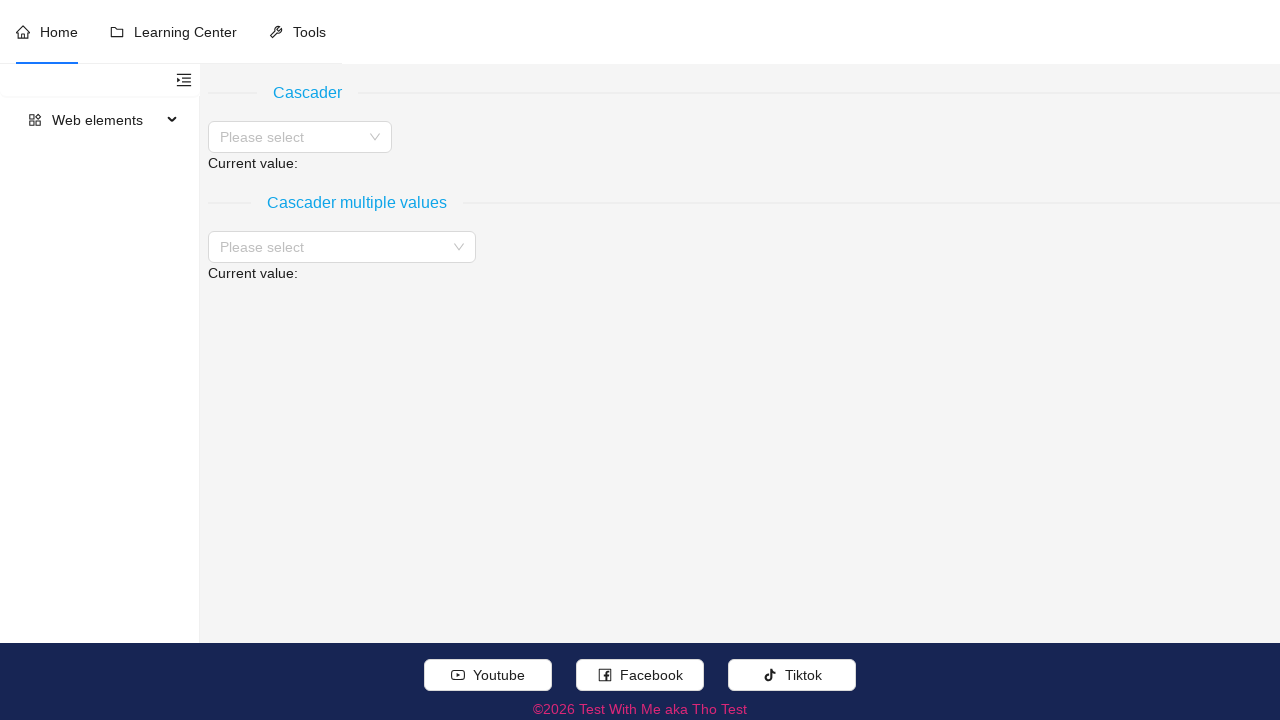

Clicked cascader input to open dropdown menu at (294, 137) on //div[normalize-space(.//text())='Cascader']//following::input[contains(concat('
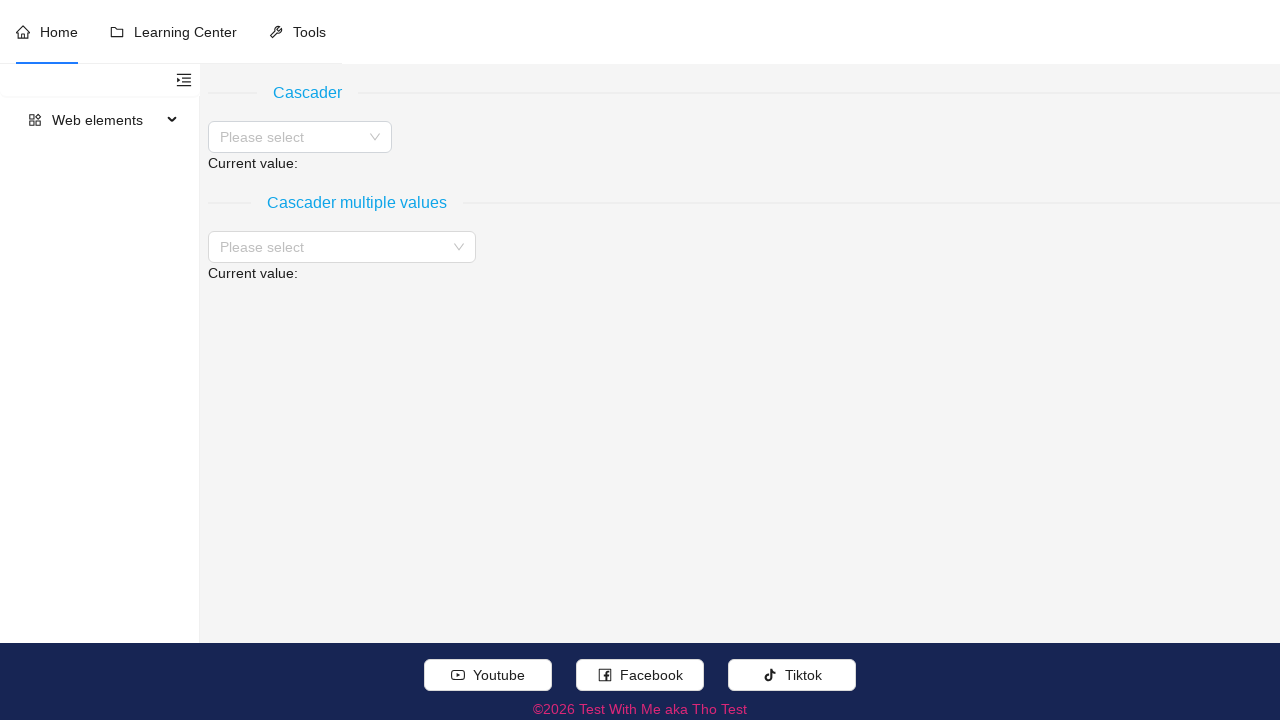

Selected 'Test' from cascader menu at (264, 177) on (//li[@role='menuitemcheckbox' and .//text()[normalize-space()='Test']])[last()]
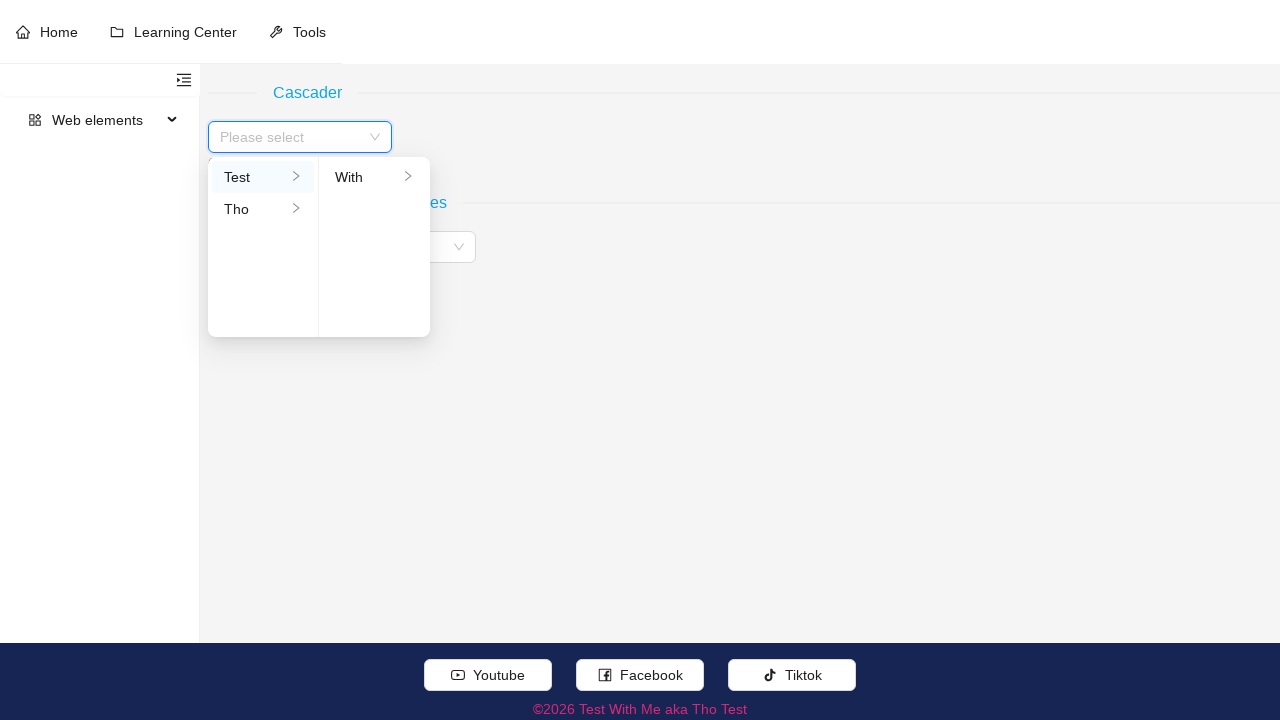

Selected 'With' from cascader menu at (374, 177) on (//li[@role='menuitemcheckbox' and .//text()[normalize-space()='With']])[last()]
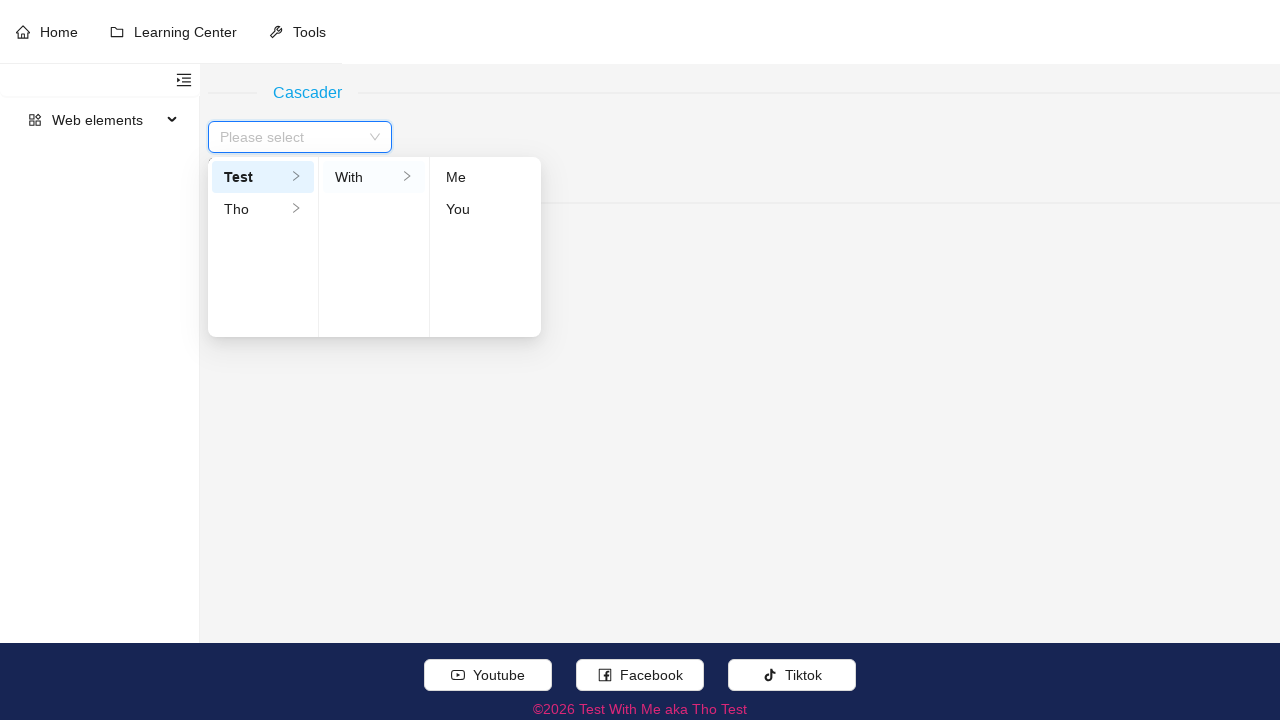

Selected 'Me' from cascader menu at (486, 177) on (//li[@role='menuitemcheckbox' and .//text()[normalize-space()='Me']])[last()]
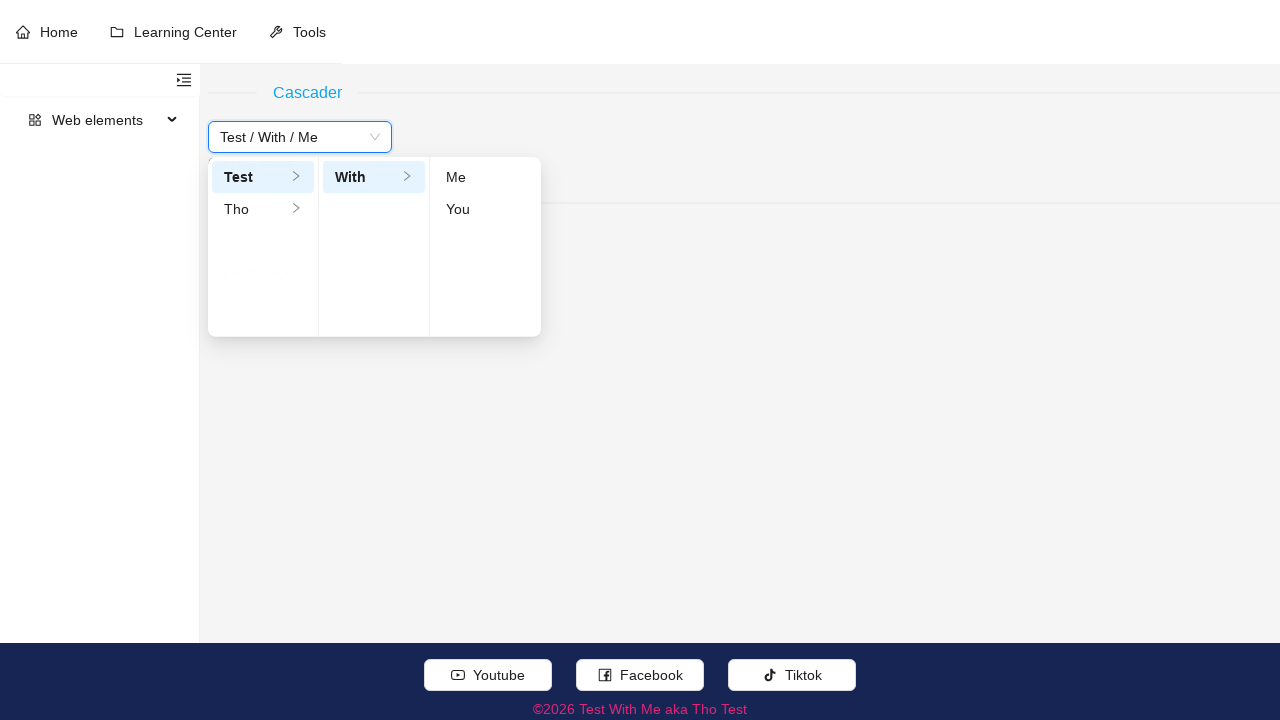

Verified selected cascader values displayed correctly with expected label
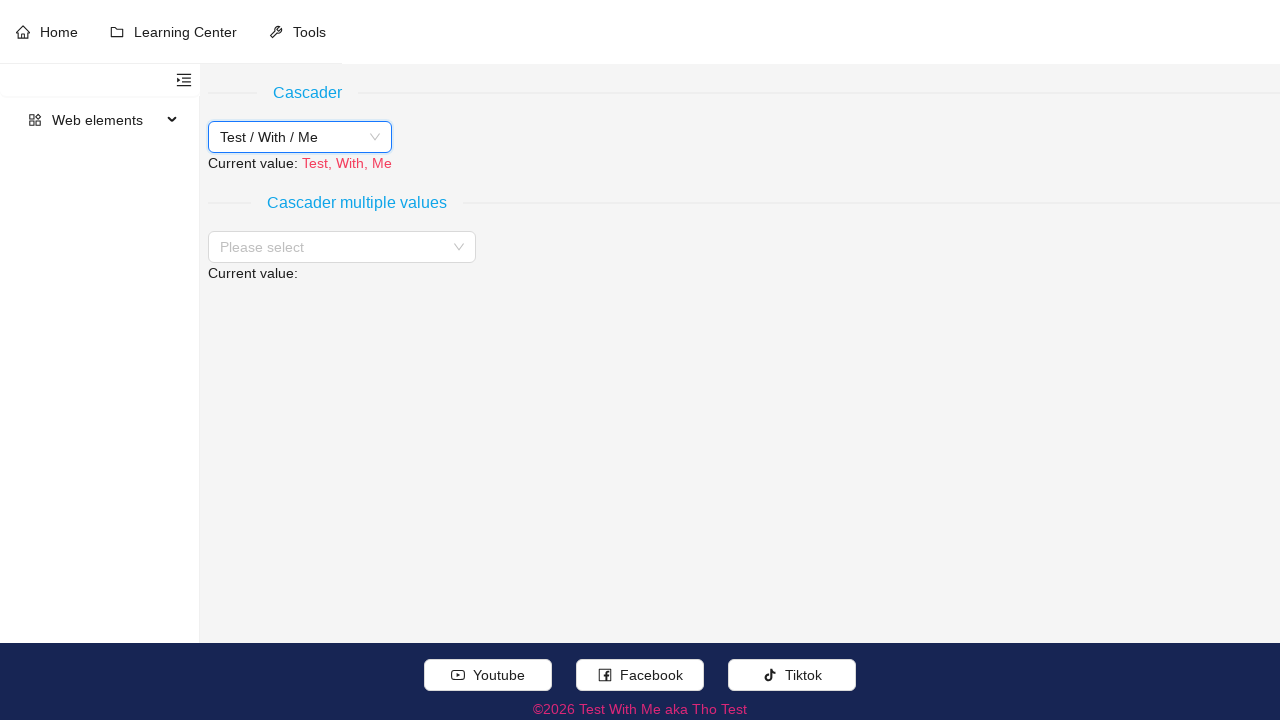

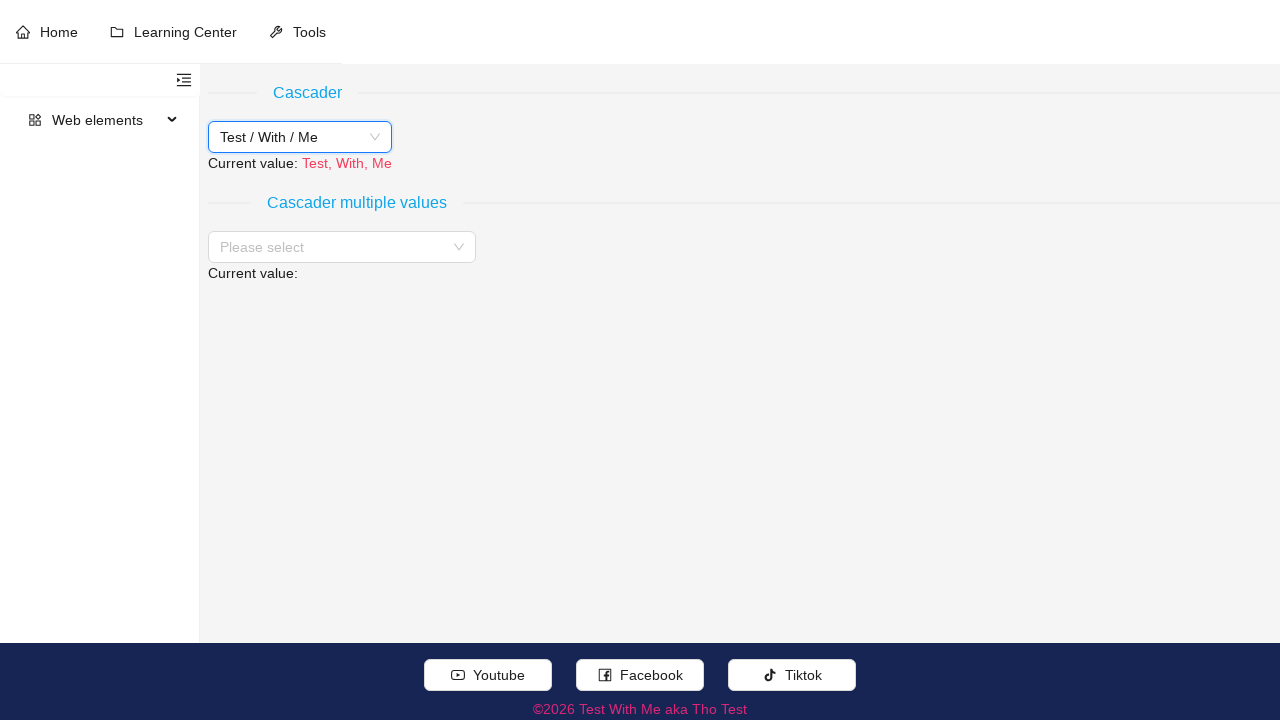